Tests editing a todo item by double-clicking and changing the text

Starting URL: https://demo.playwright.dev/todomvc

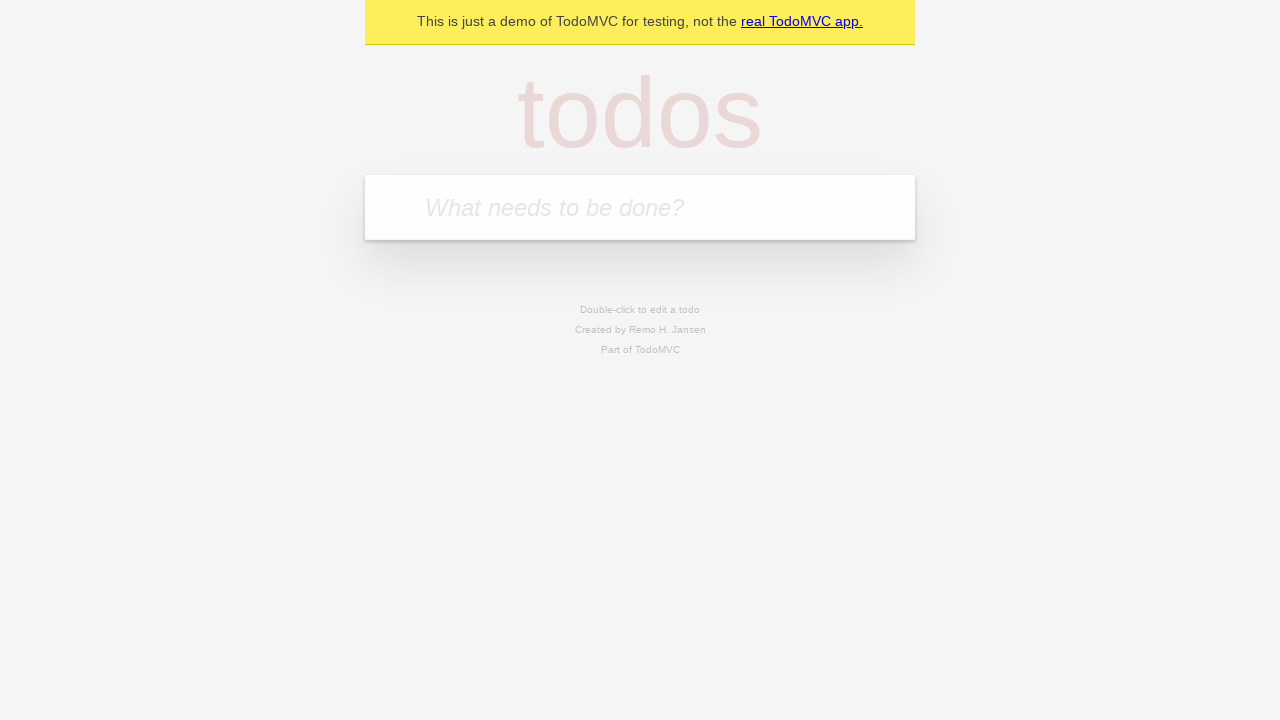

Filled todo input with 'buy some cheese' on internal:attr=[placeholder="What needs to be done?"i]
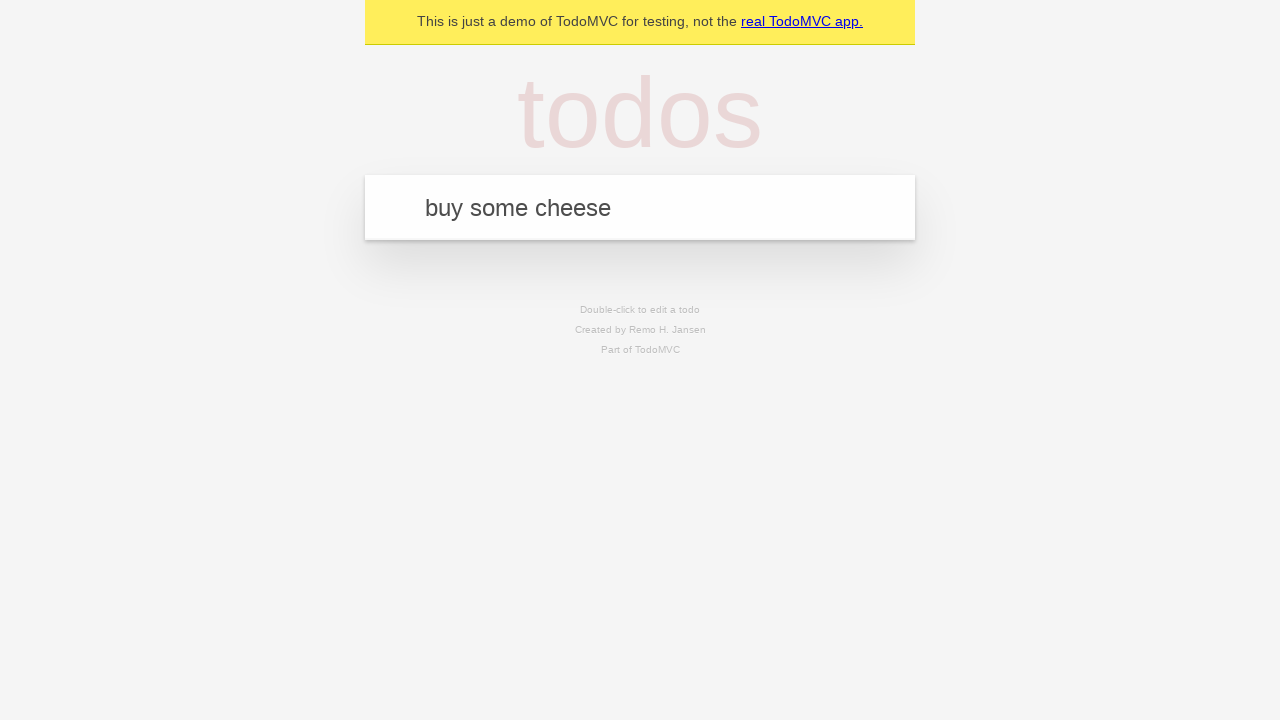

Pressed Enter to add first todo on internal:attr=[placeholder="What needs to be done?"i]
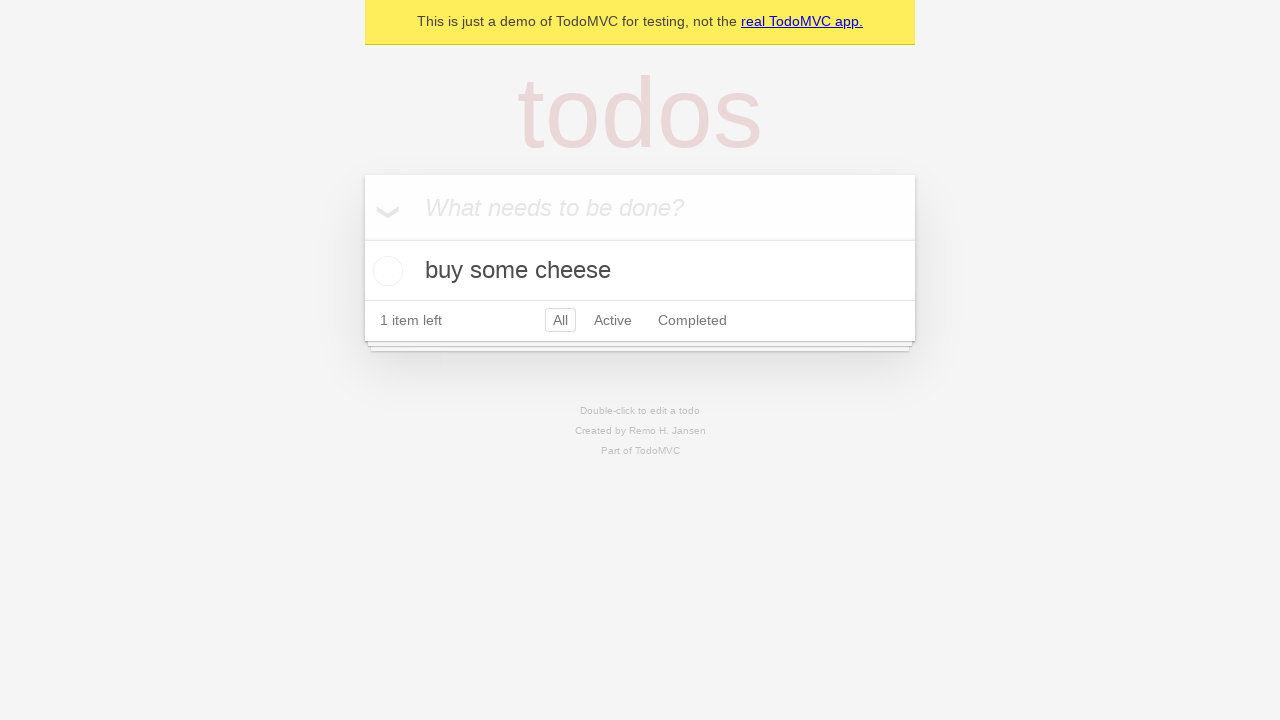

Filled todo input with 'feed the cat' on internal:attr=[placeholder="What needs to be done?"i]
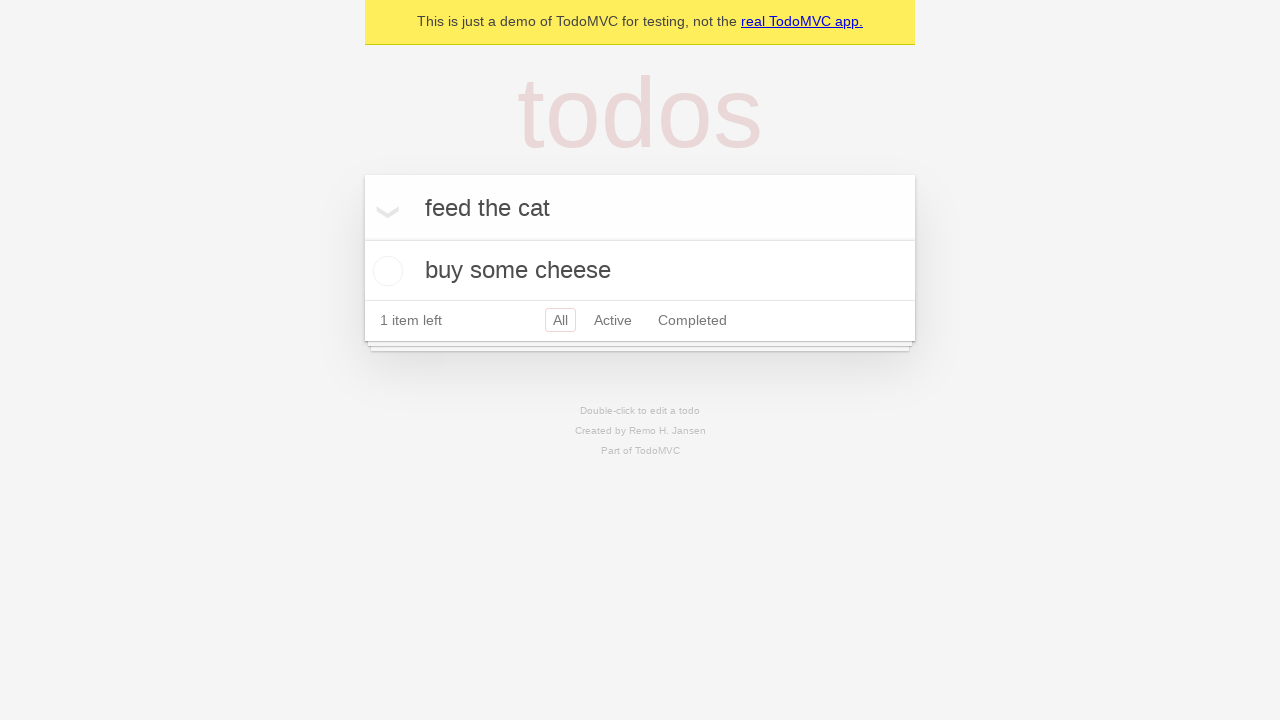

Pressed Enter to add second todo on internal:attr=[placeholder="What needs to be done?"i]
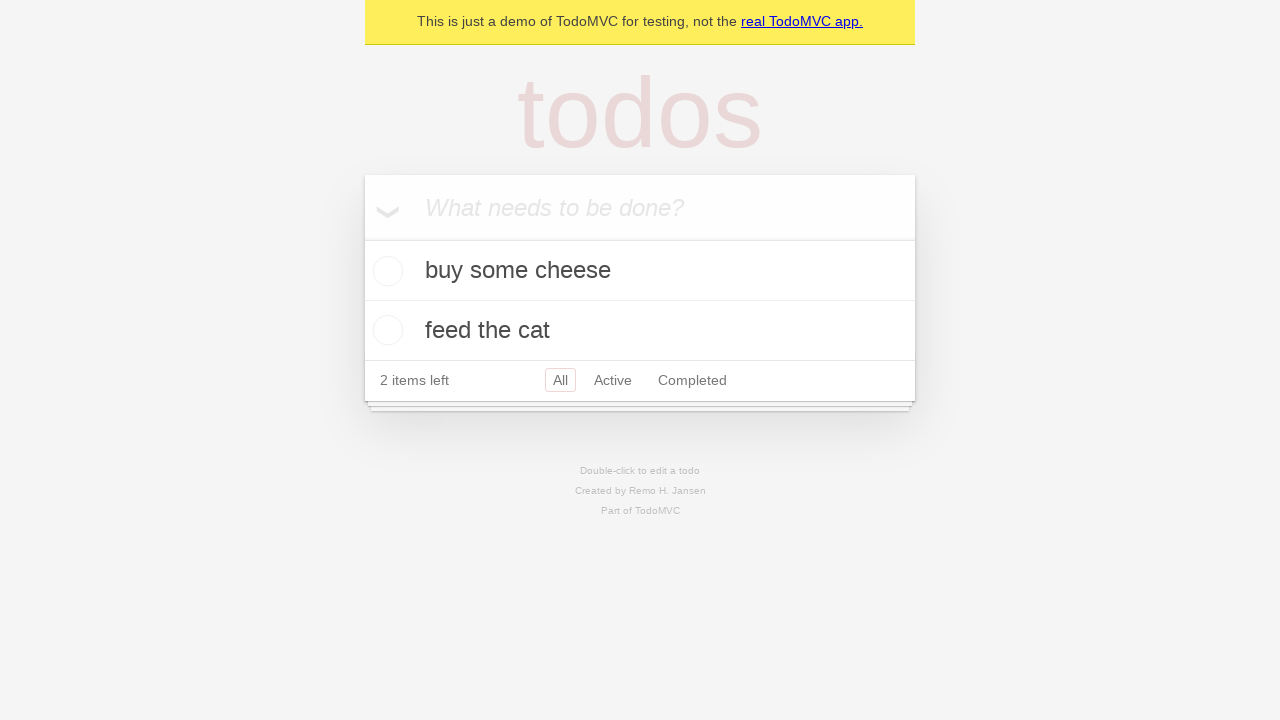

Filled todo input with 'book a doctors appointment' on internal:attr=[placeholder="What needs to be done?"i]
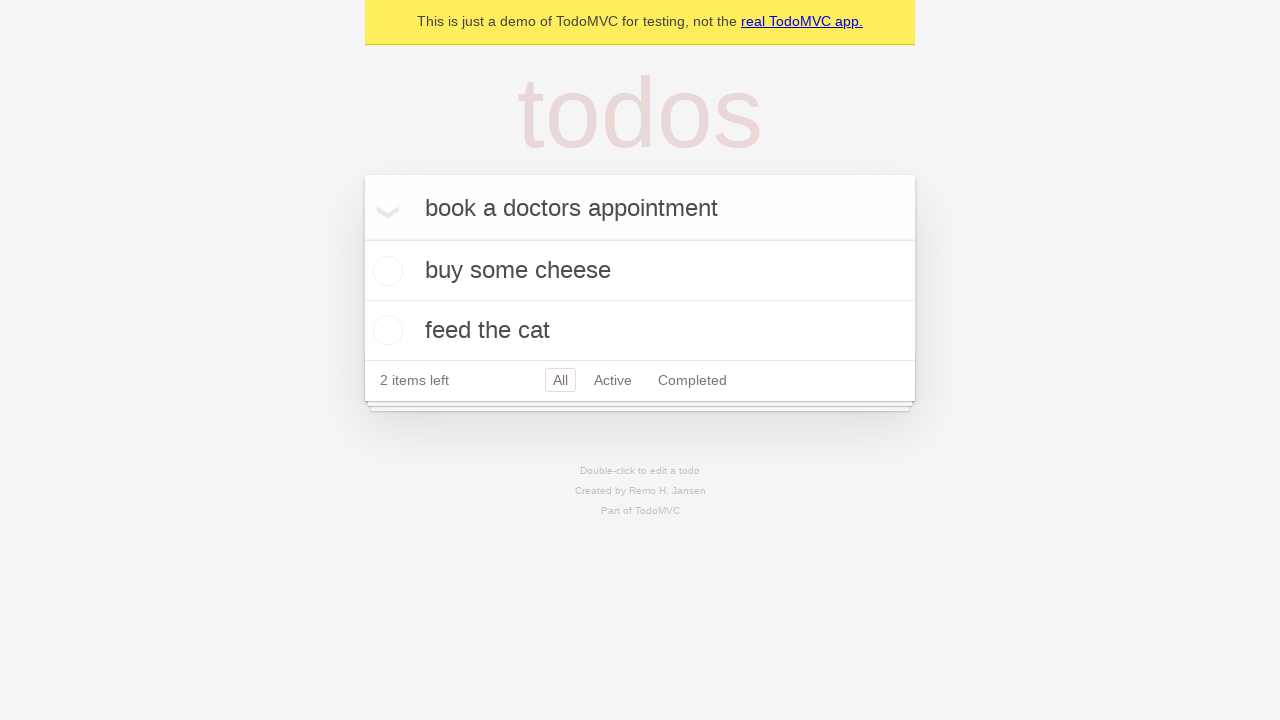

Pressed Enter to add third todo on internal:attr=[placeholder="What needs to be done?"i]
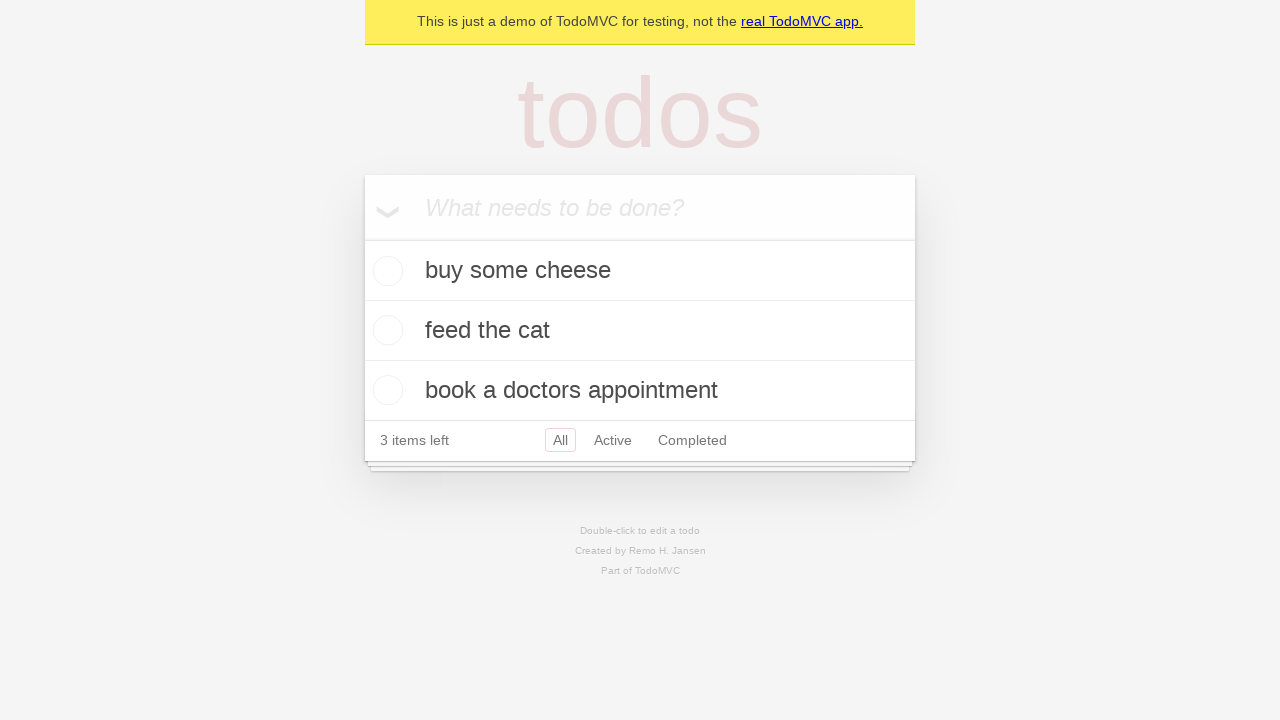

Double-clicked second todo item to enter edit mode at (640, 331) on .todo-list li >> nth=1
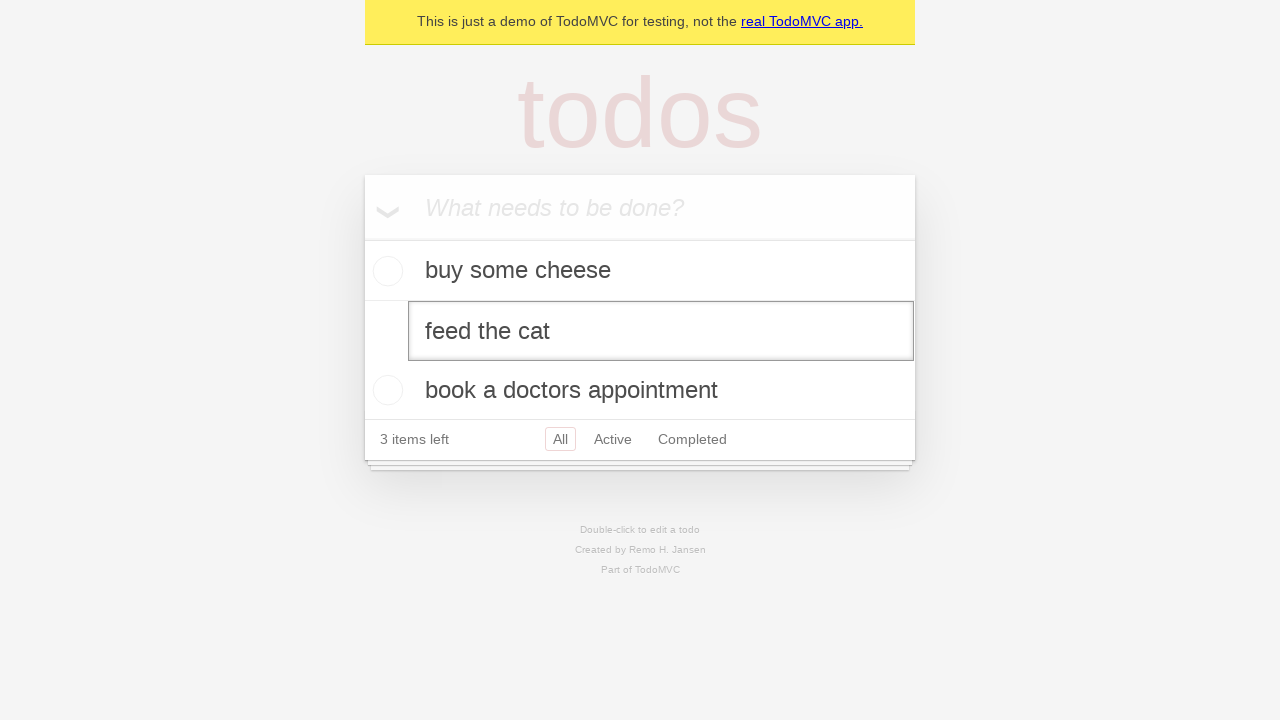

Changed todo text from 'feed the cat' to 'buy some sausages' on .todo-list li >> nth=1 >> .edit
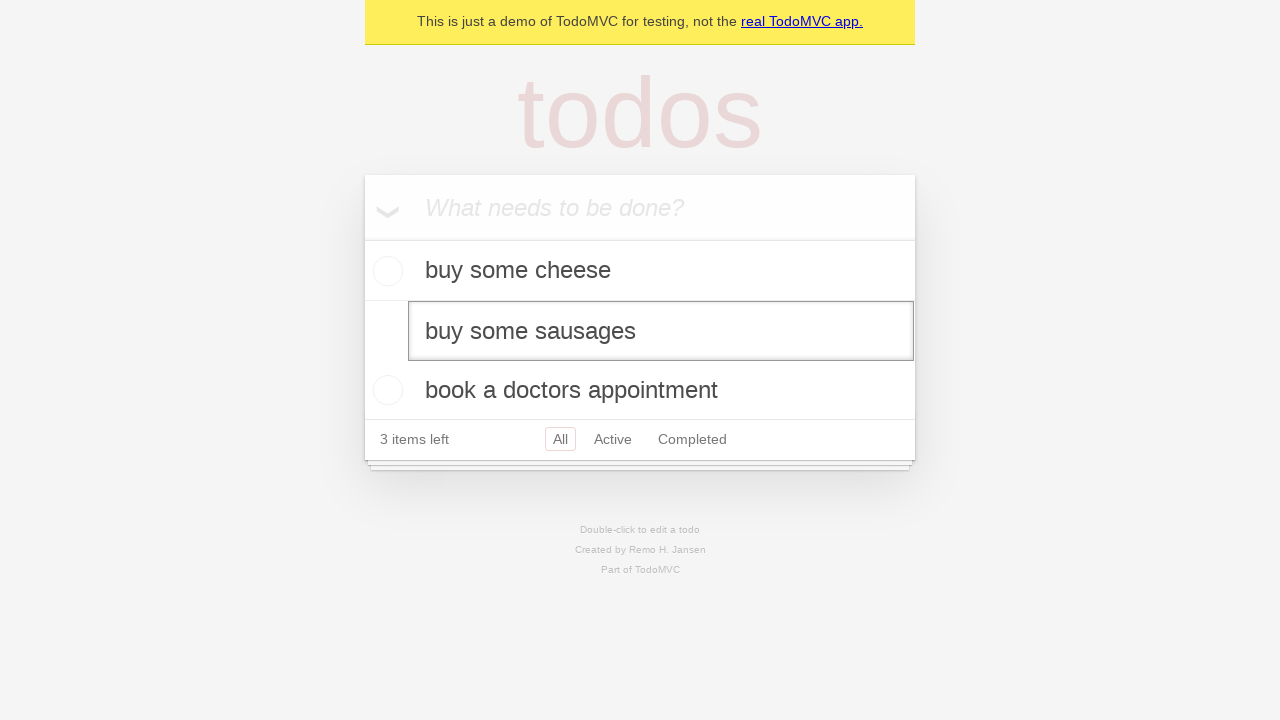

Pressed Enter to confirm the edited todo item on .todo-list li >> nth=1 >> .edit
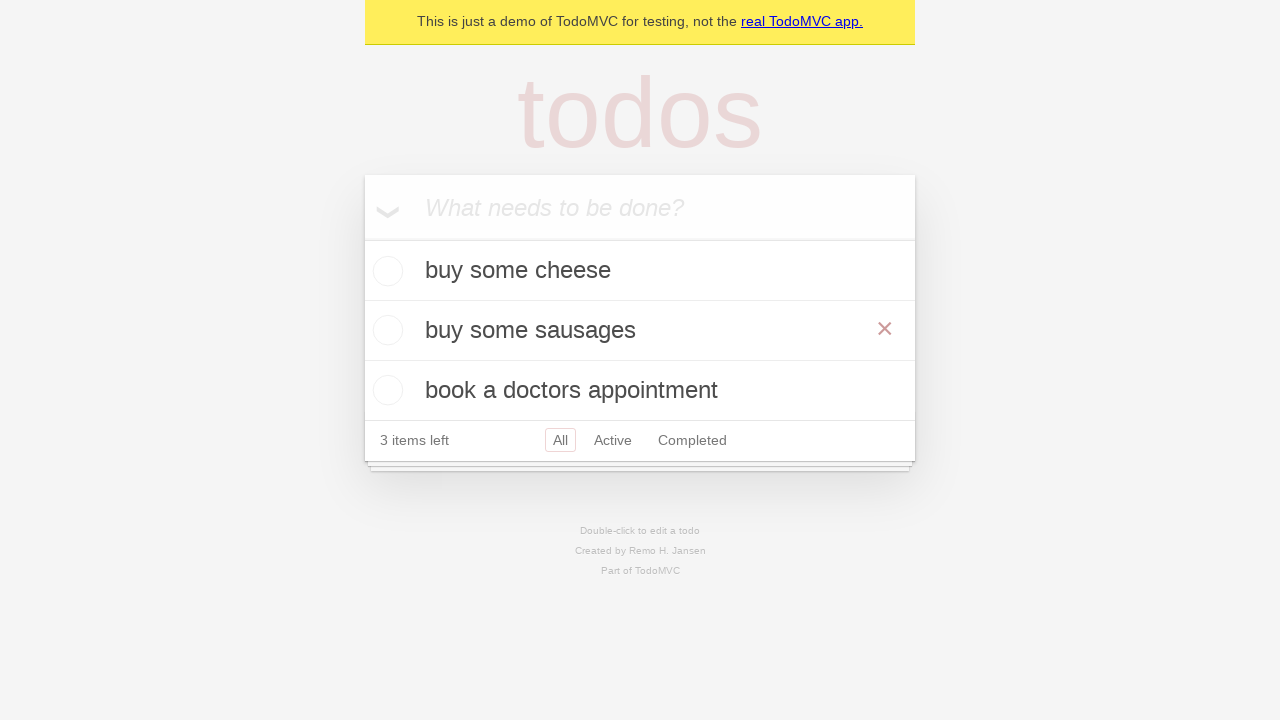

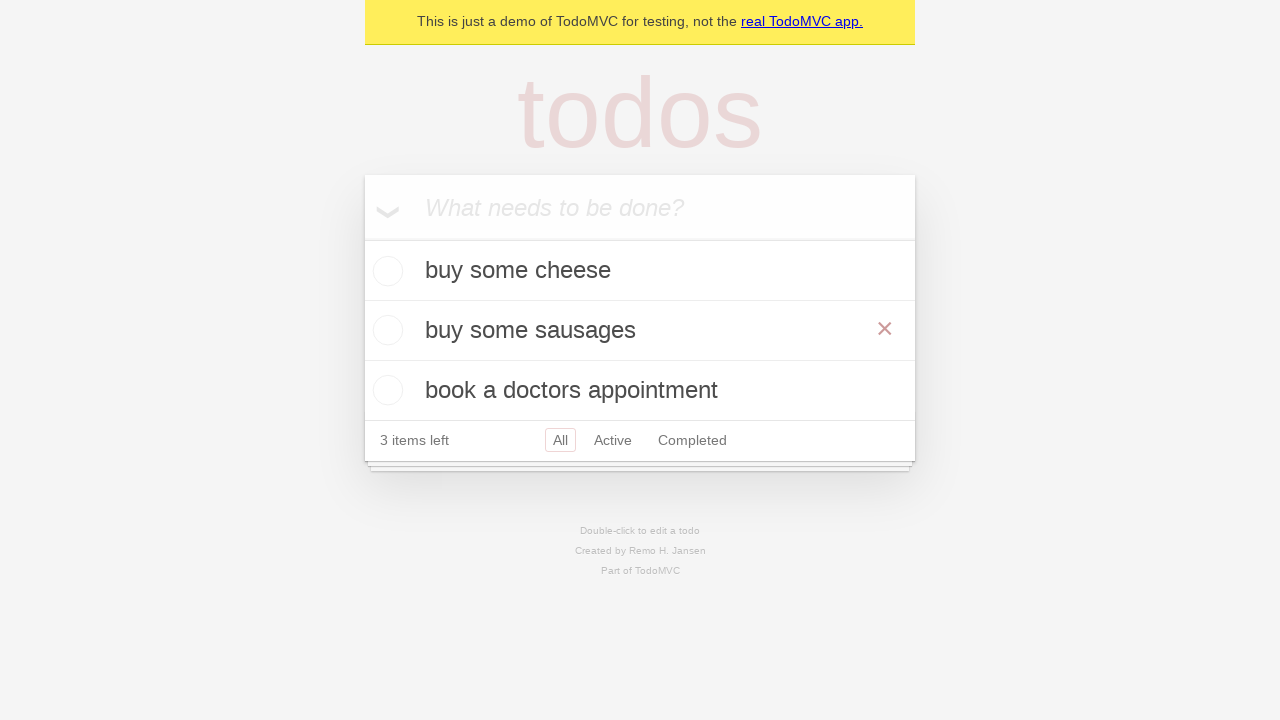